Navigates to BMI calculator page and verifies the page loads successfully

Starting URL: https://www.calculator.net/bmi-calculator.html

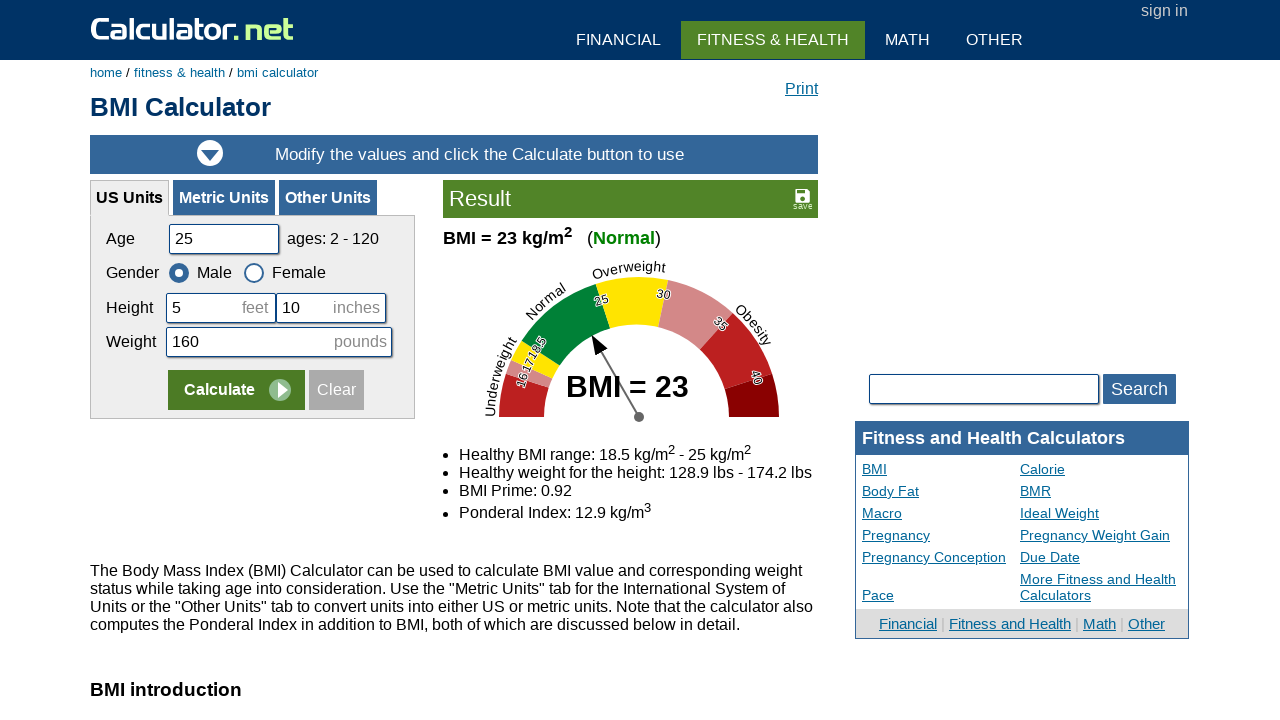

Verified BMI Calculator page loaded successfully with correct title
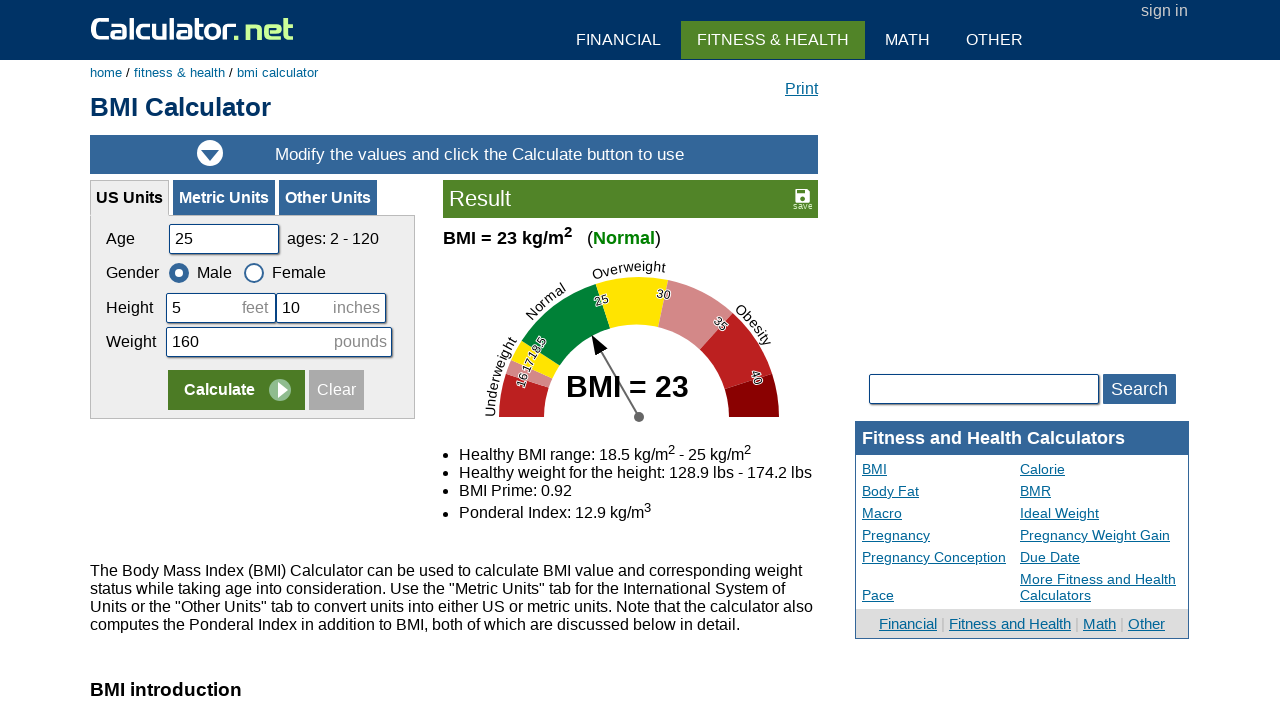

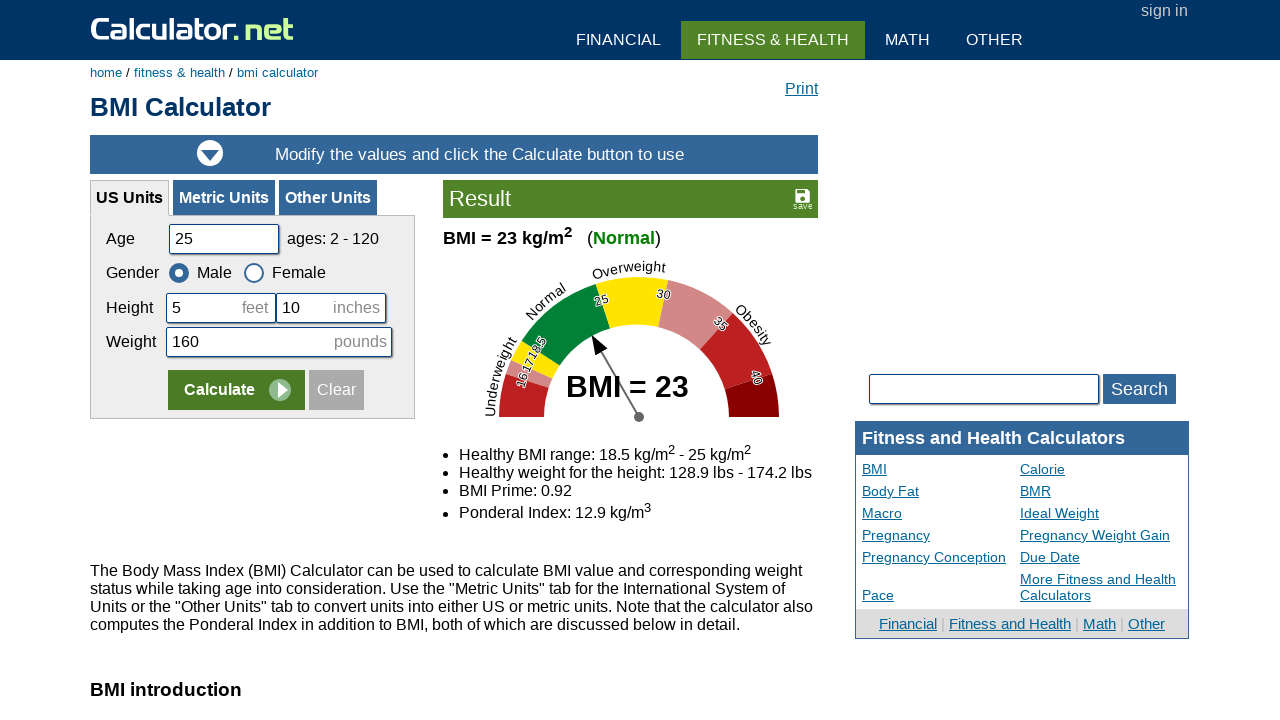